Tests JavaScript alert handling by clicking a button that triggers an alert, accepting the alert, and verifying the result message is displayed correctly on the page.

Starting URL: http://the-internet.herokuapp.com/javascript_alerts

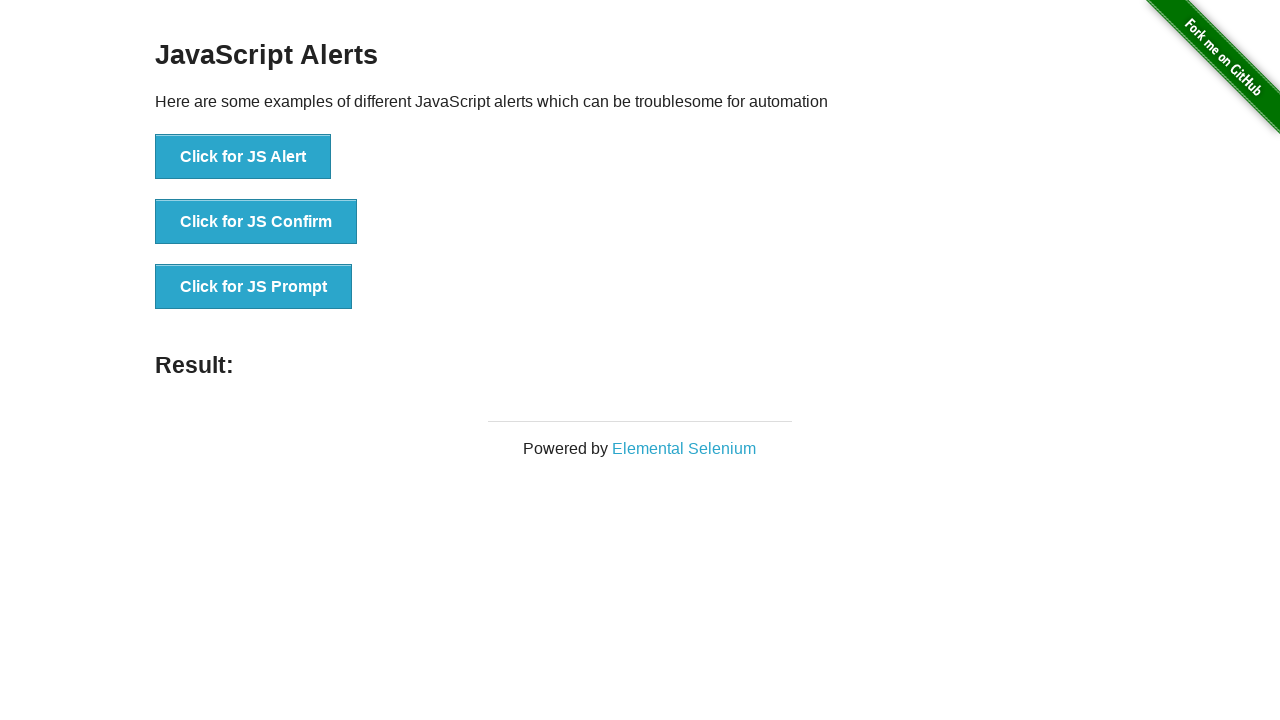

Clicked first button to trigger JavaScript alert at (243, 157) on ul > li:nth-child(1) > button
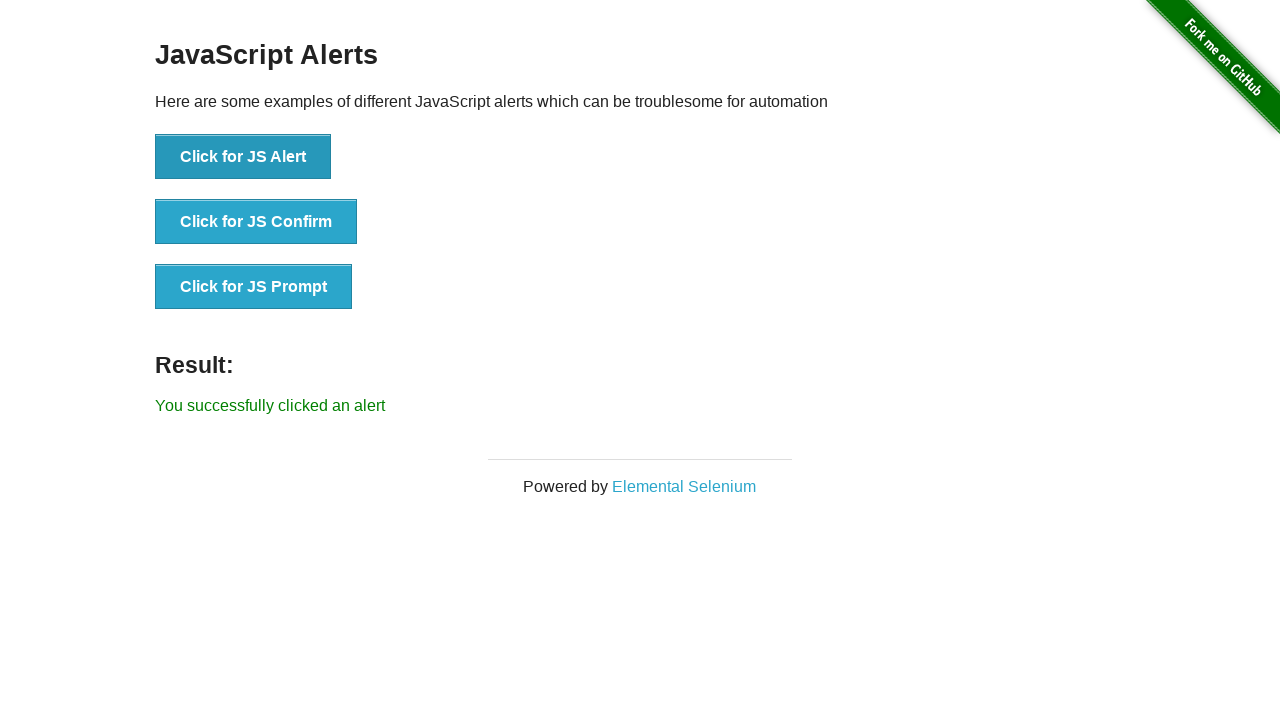

Set up dialog handler to accept alerts
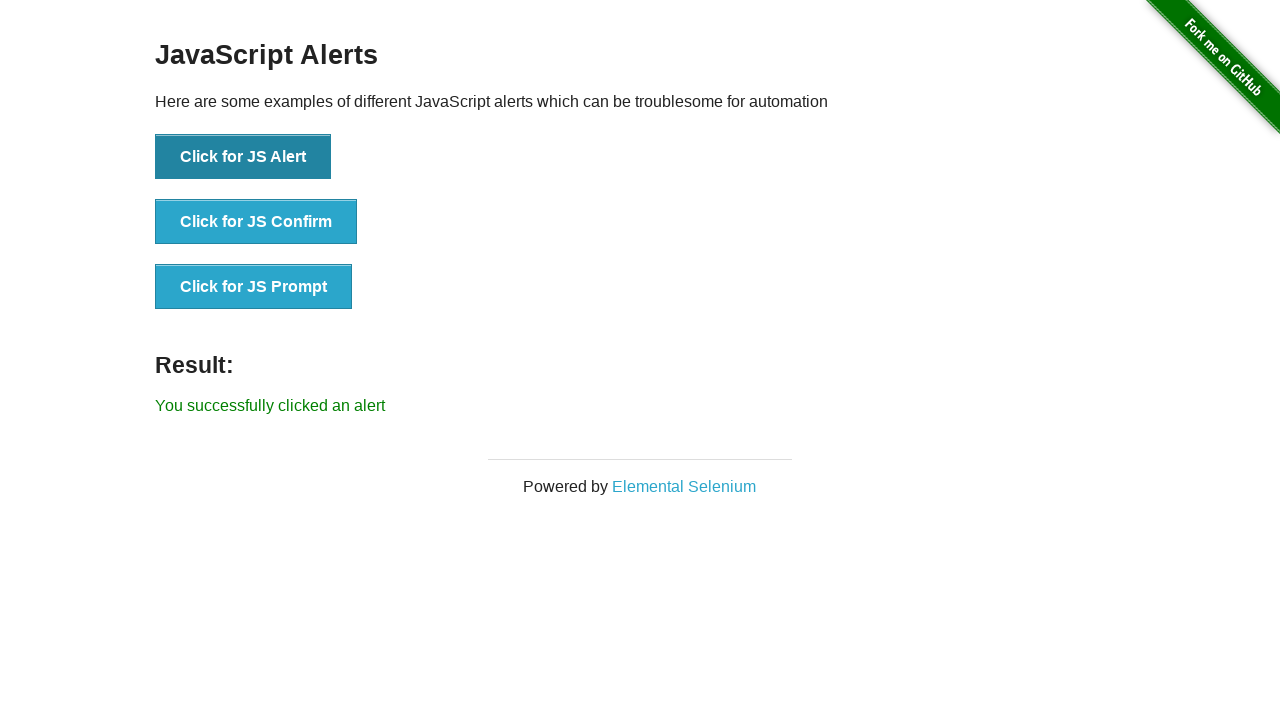

Clicked first button again to trigger alert with handler ready at (243, 157) on ul > li:nth-child(1) > button
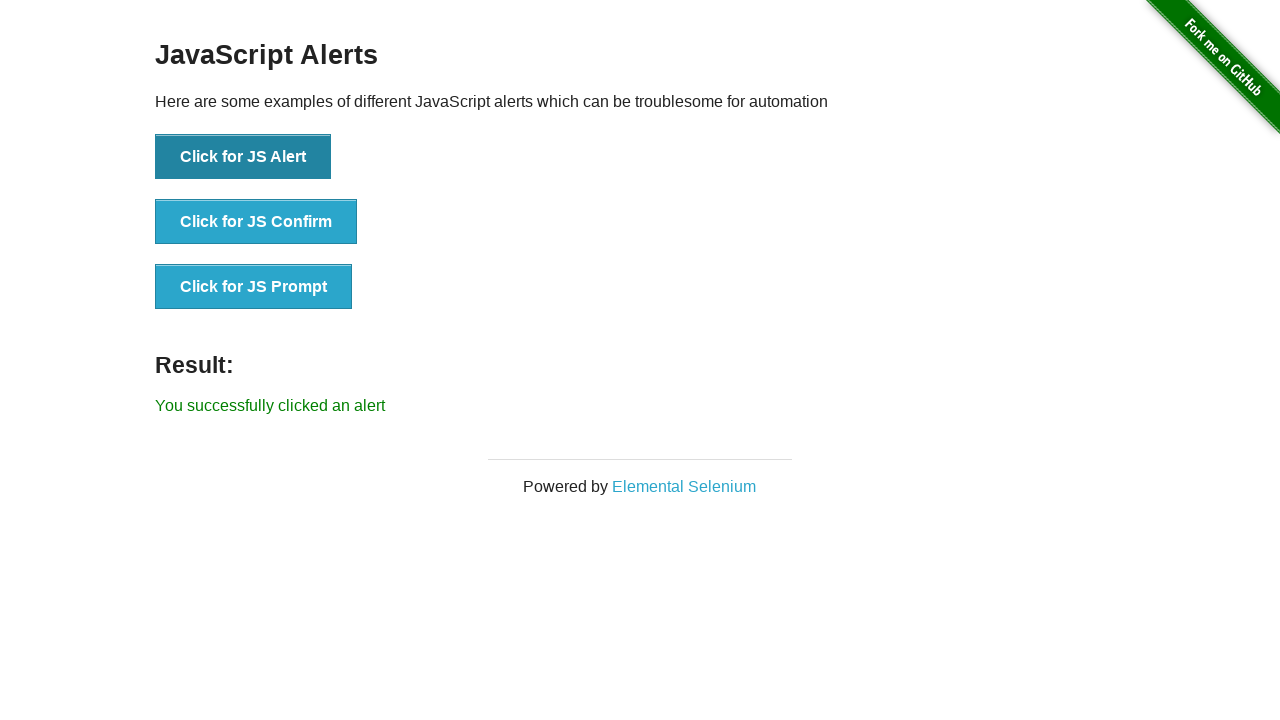

Result message element loaded on page
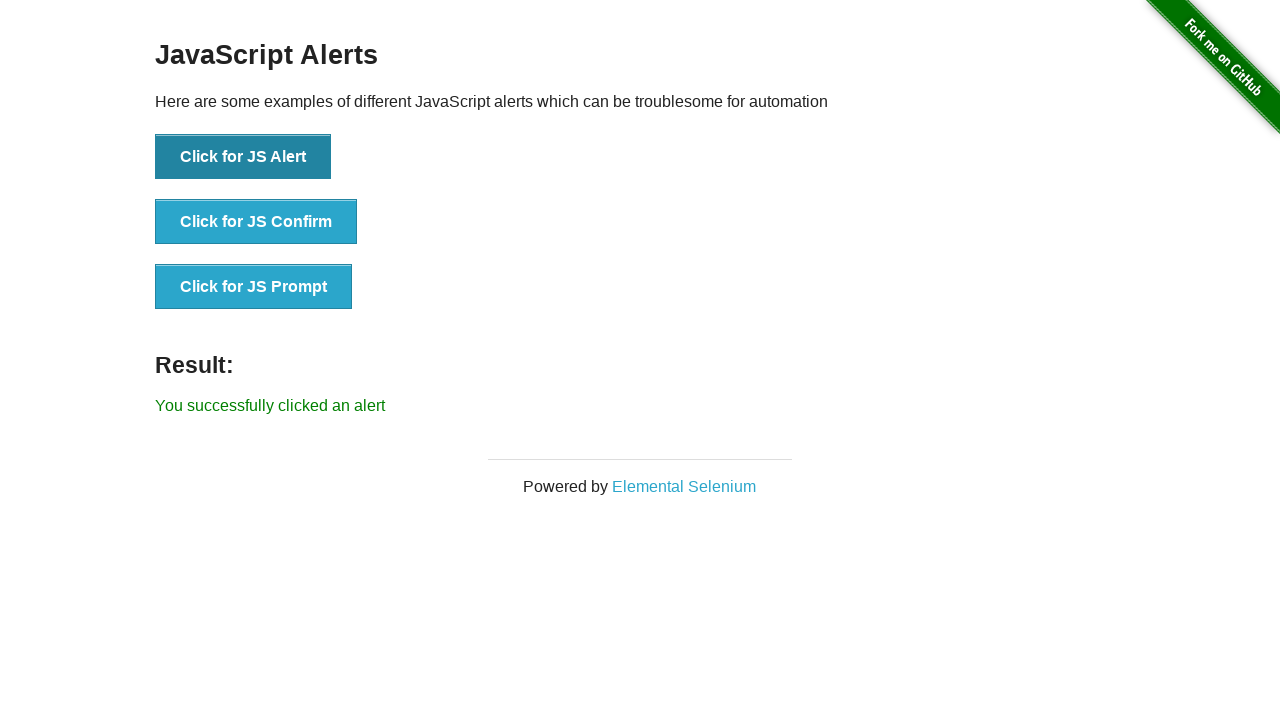

Retrieved result text content
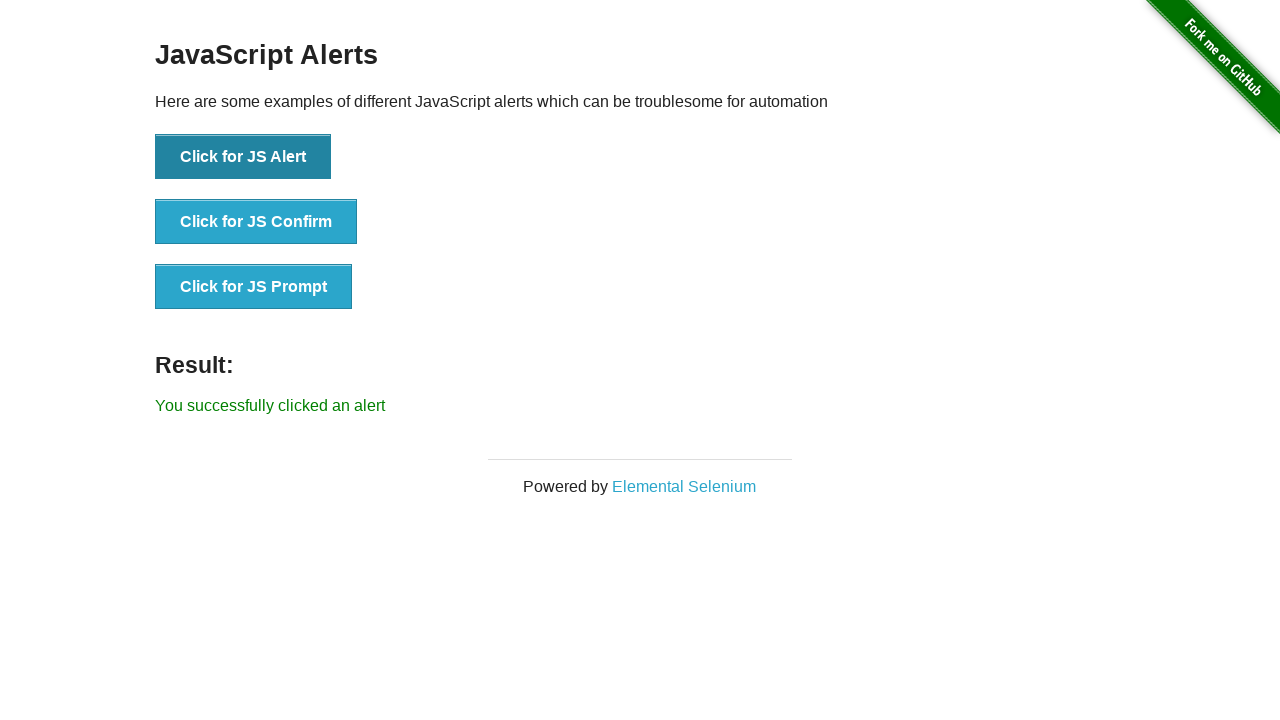

Verified result text equals 'You successfully clicked an alert'
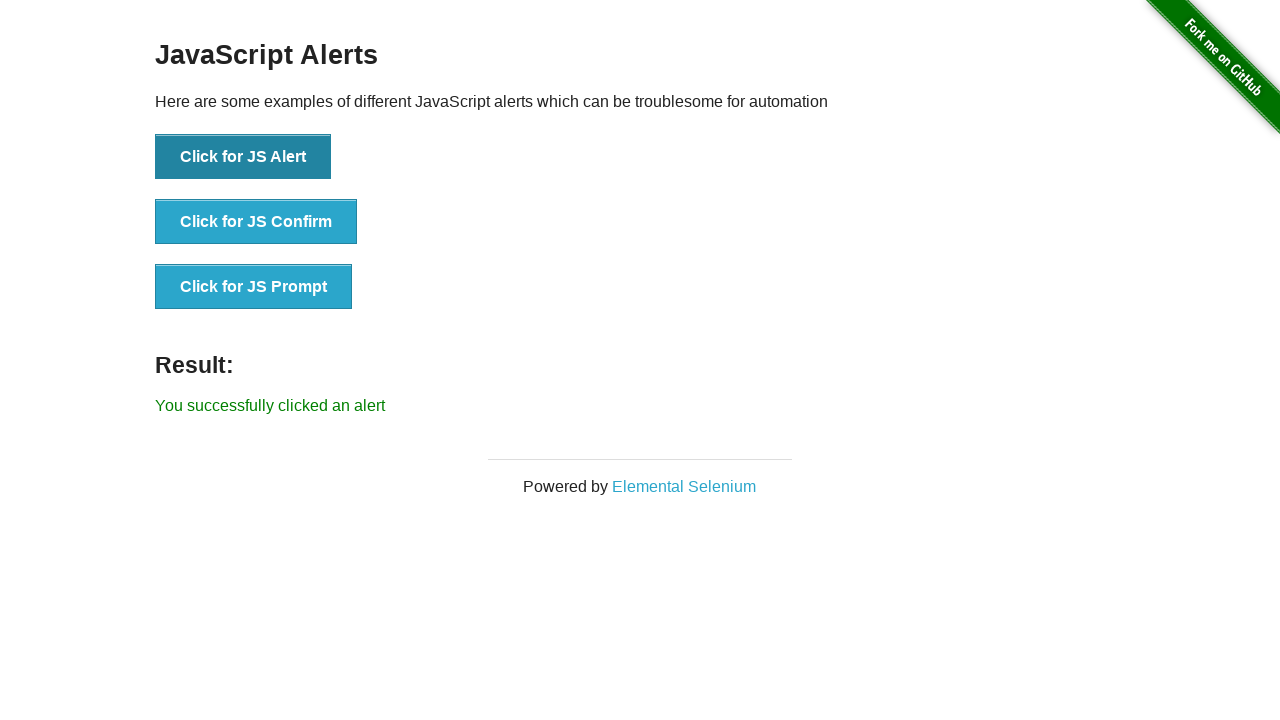

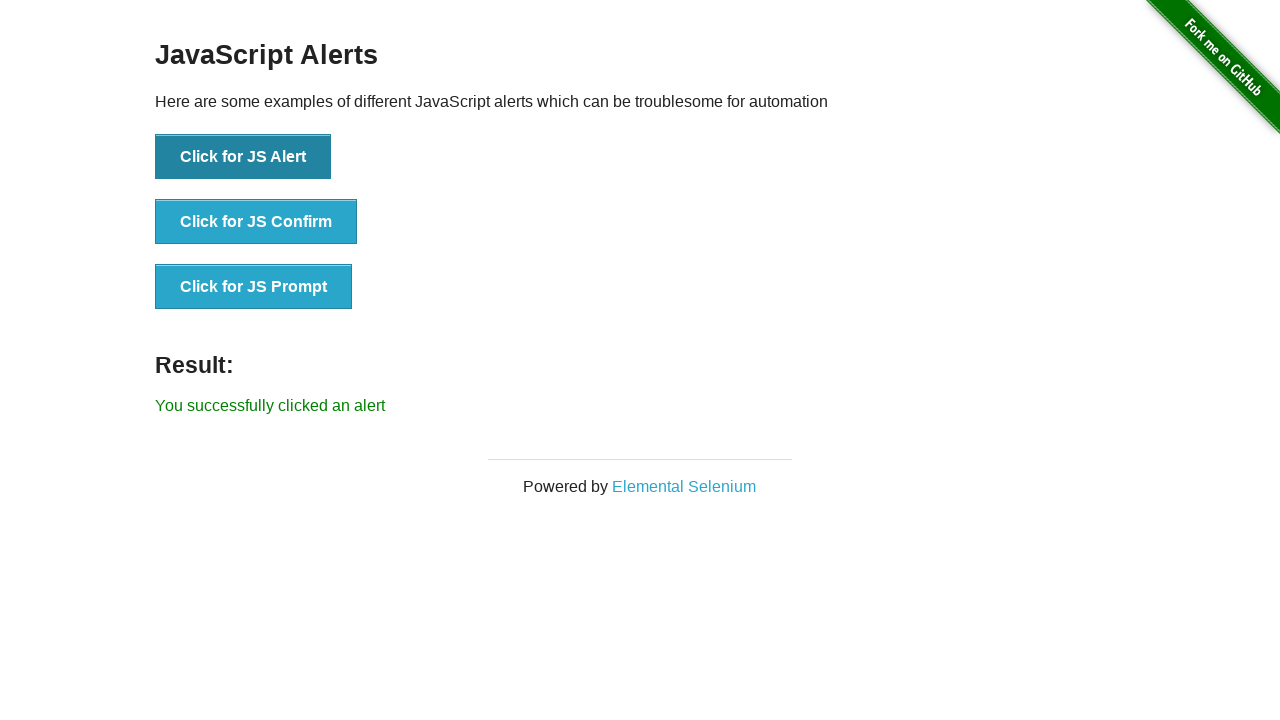